Tests an online shopping page by performing drag-and-drop of a product (Shirts) to a cart area, manipulating a quantity slider, and verifying product details are displayed.

Starting URL: http://webapps.tekstac.com/OnlineShopping/fashion.html

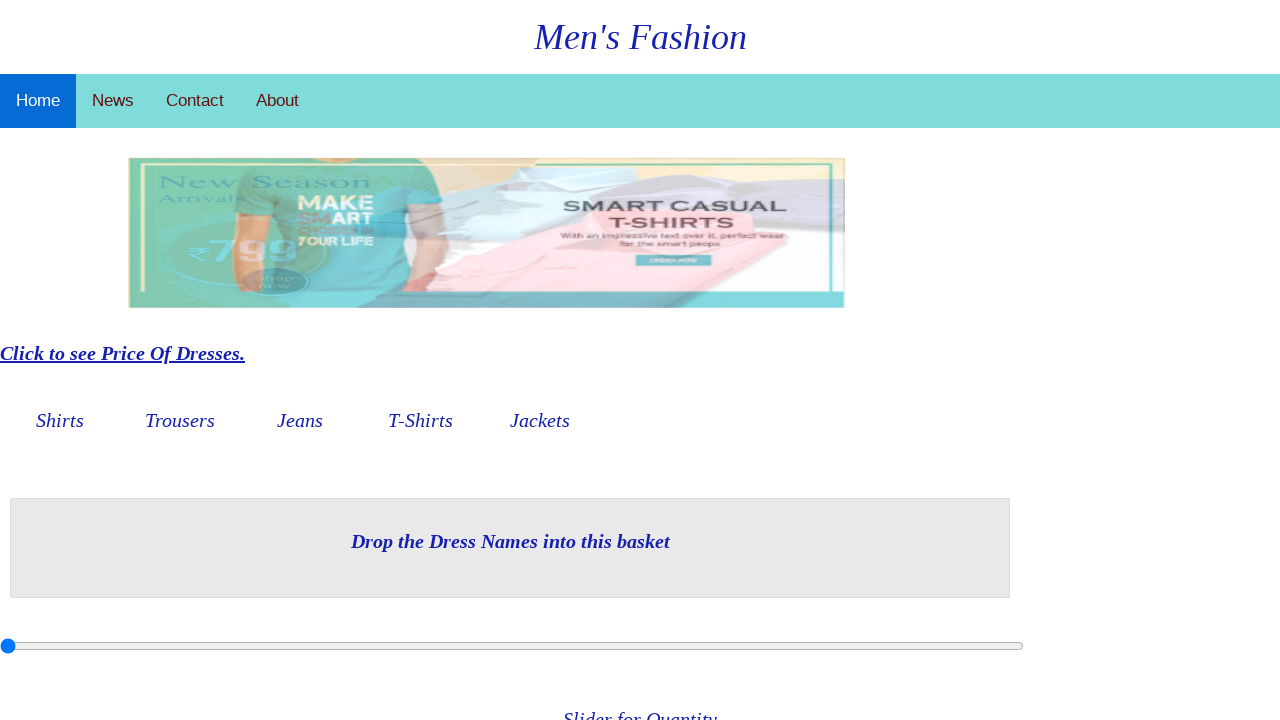

Dragged Shirts product to cart droppable area at (510, 548)
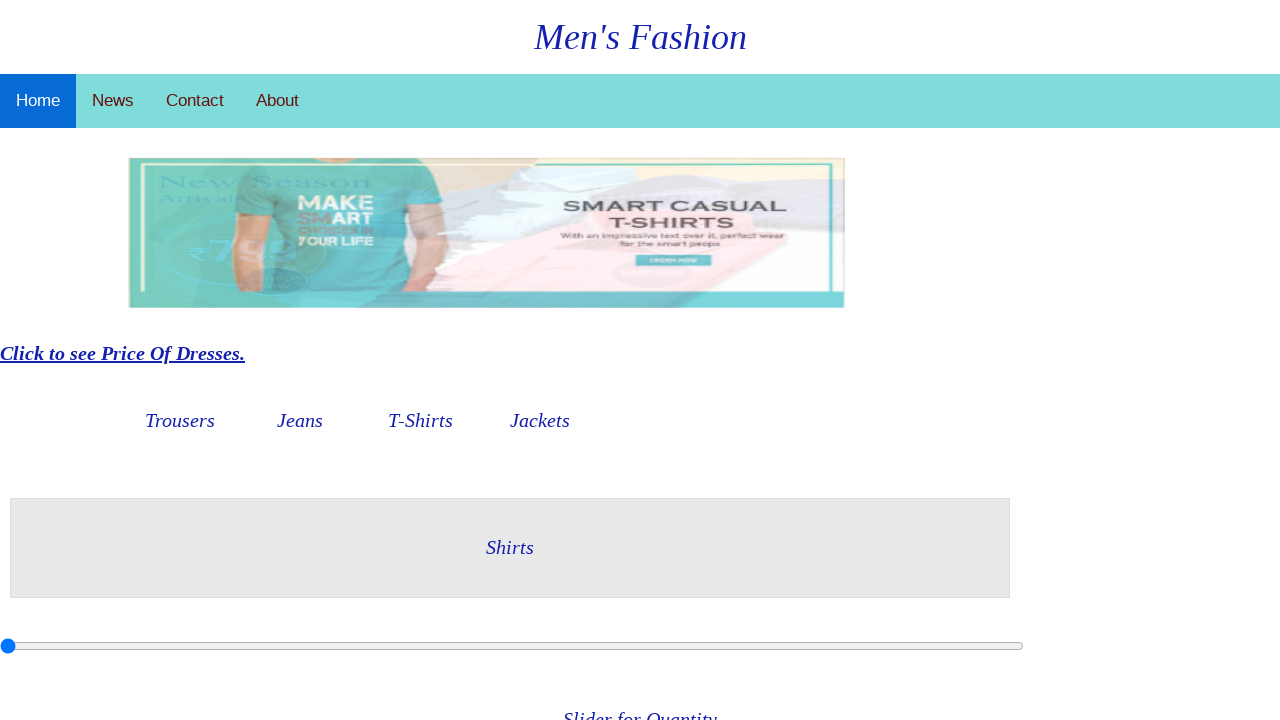

Clicked on quantity slider at (512, 646) on #myRange
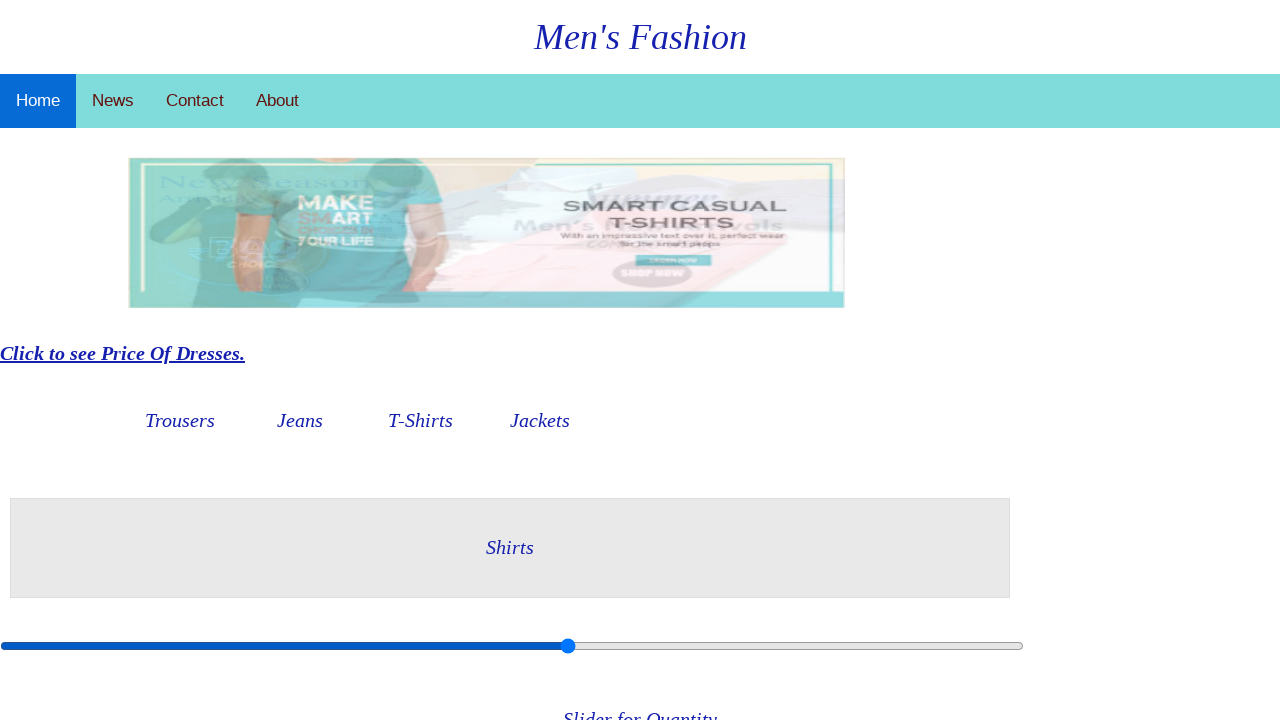

Dragged slider to quantity value 5 at (502, 646)
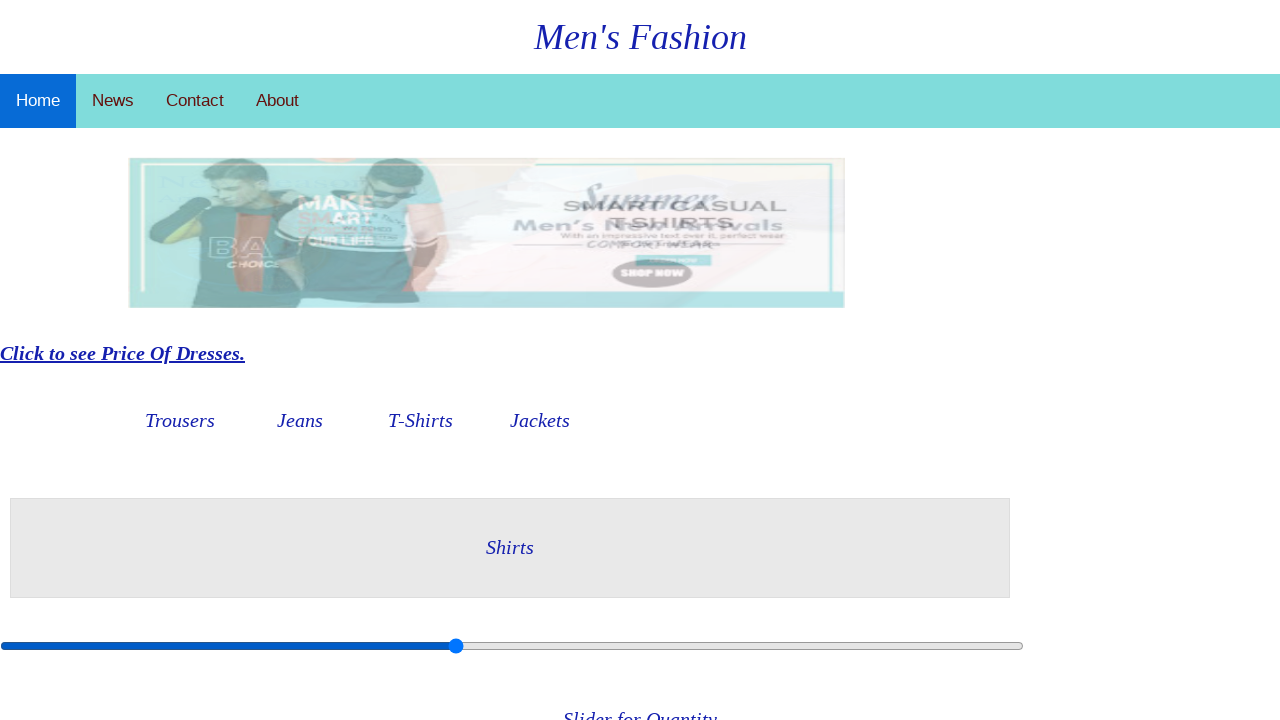

Product information element loaded
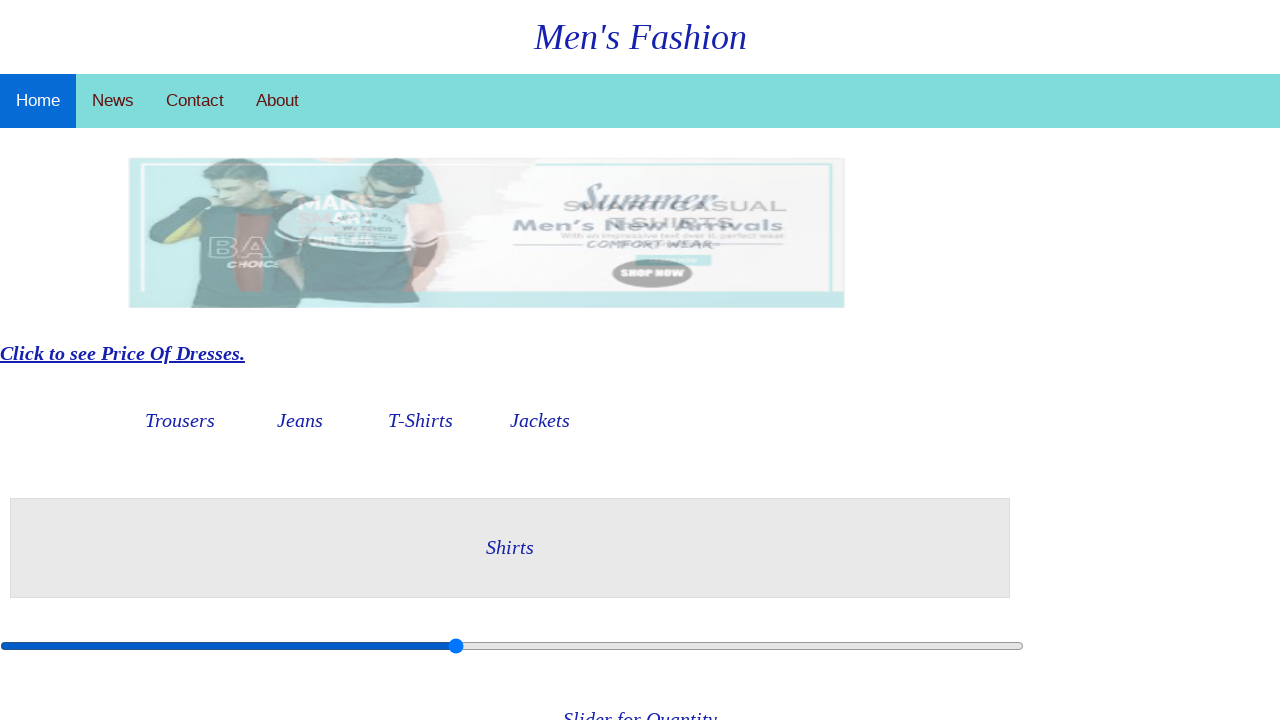

Retrieved product information: Shirts
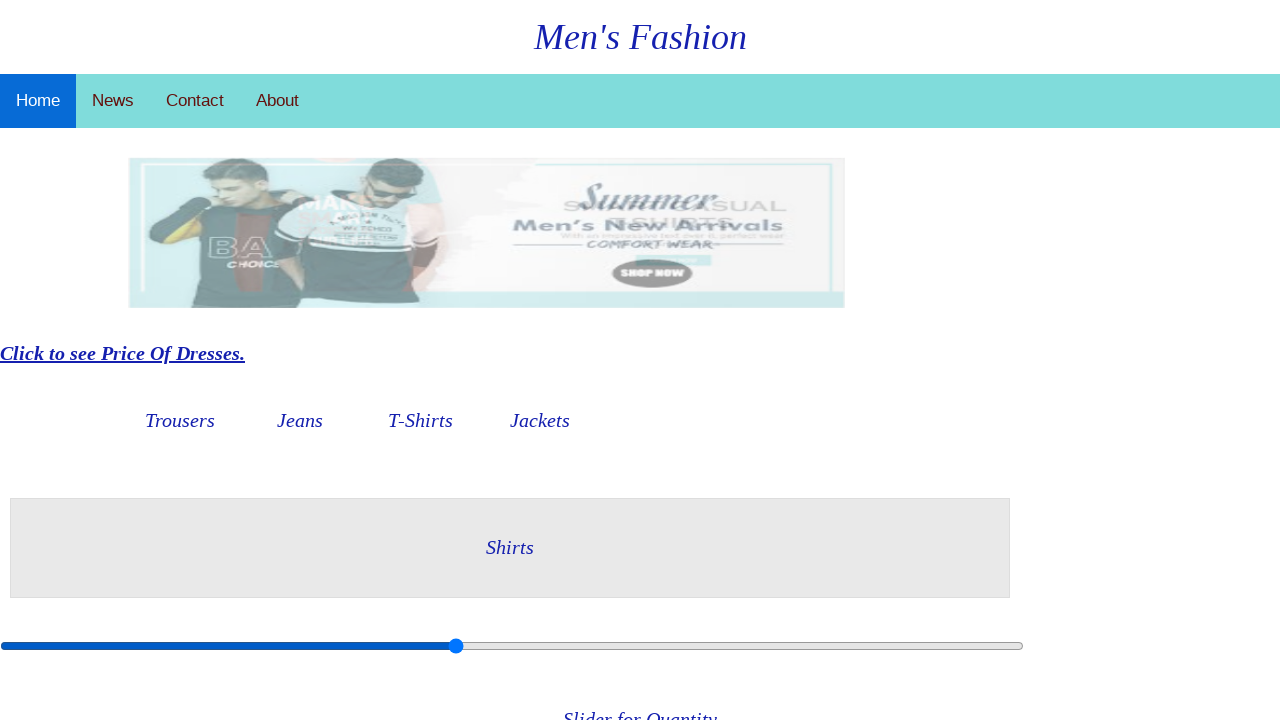

Retrieved quantity information: No: 5
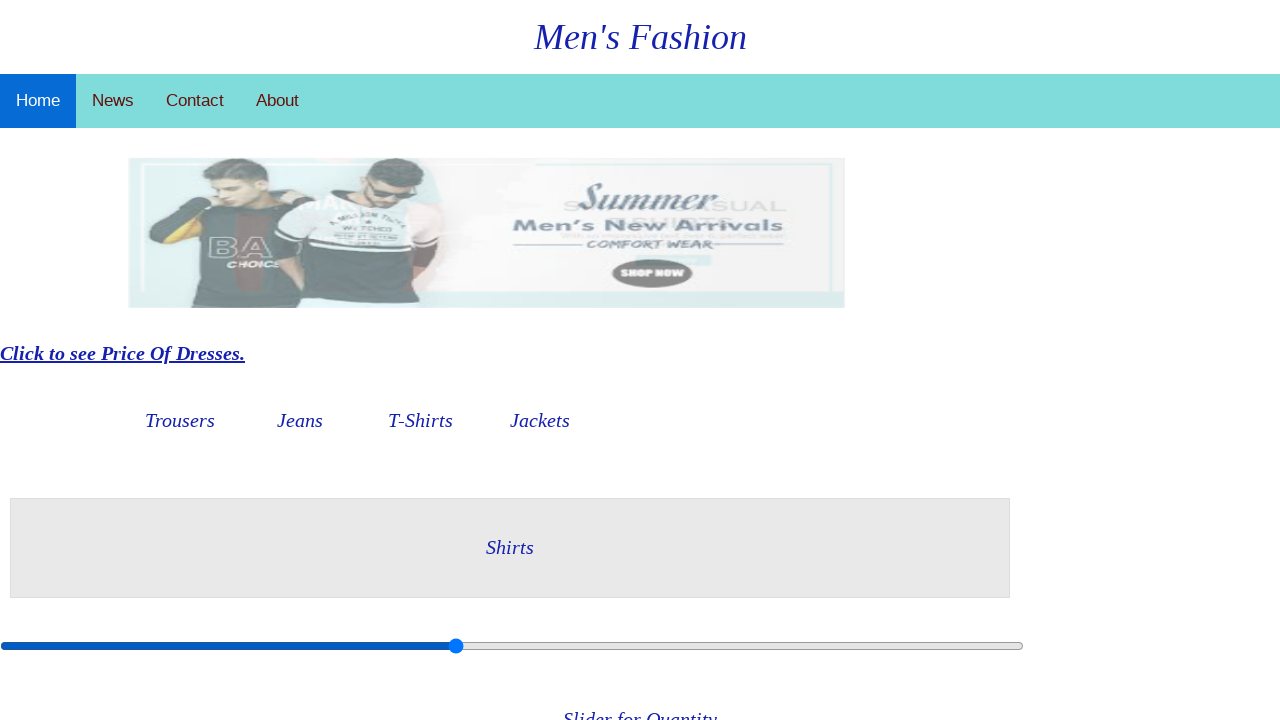

Retrieved price information: 3500
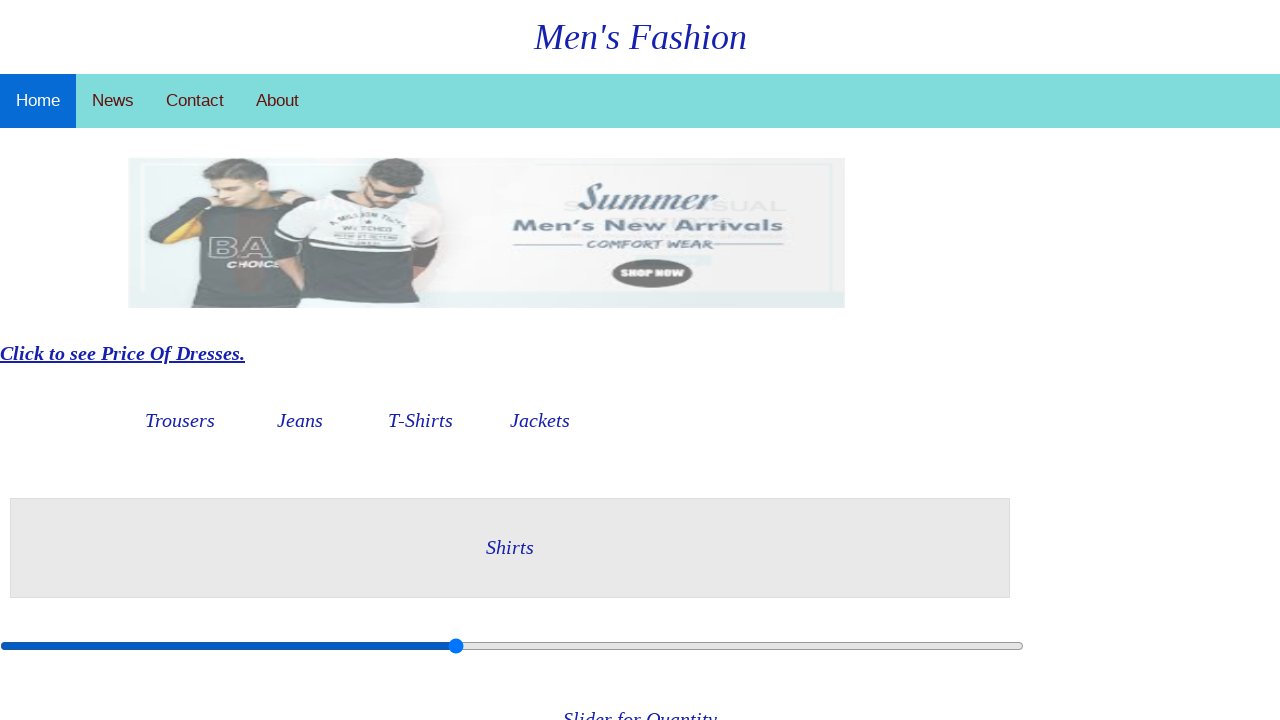

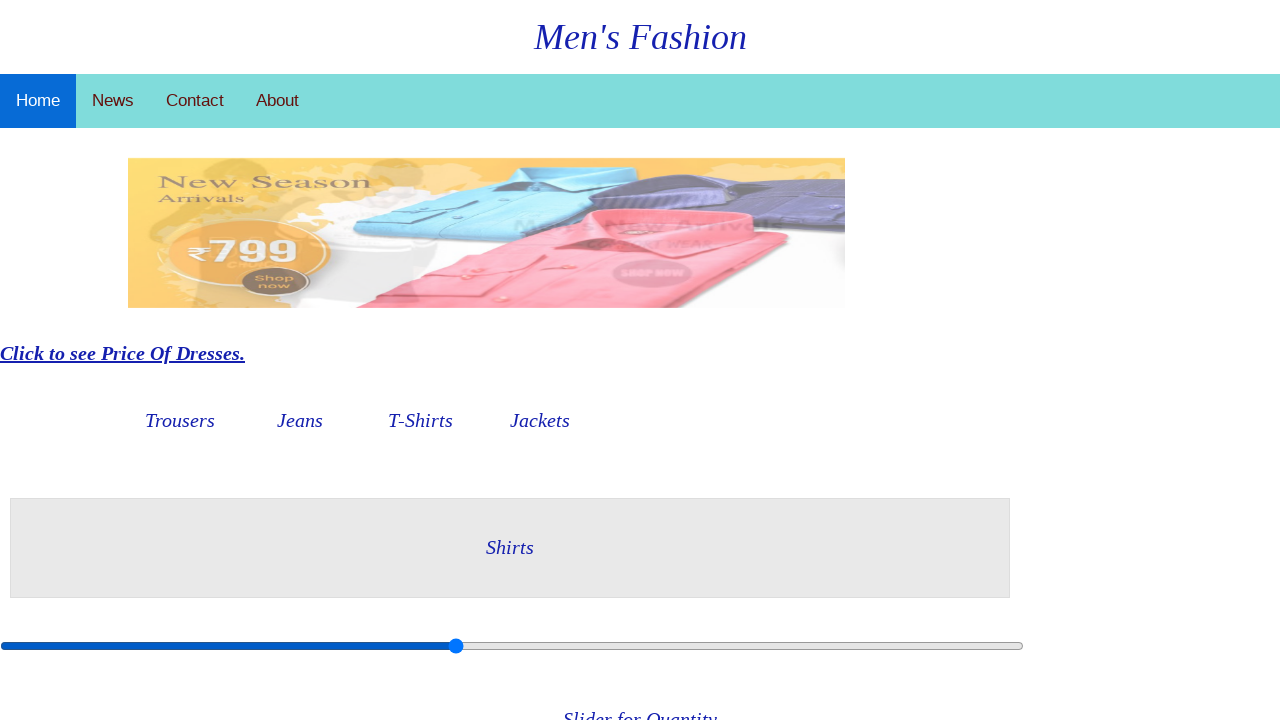